Tests clearing the complete state of all items by unchecking the toggle-all checkbox

Starting URL: https://demo.playwright.dev/todomvc

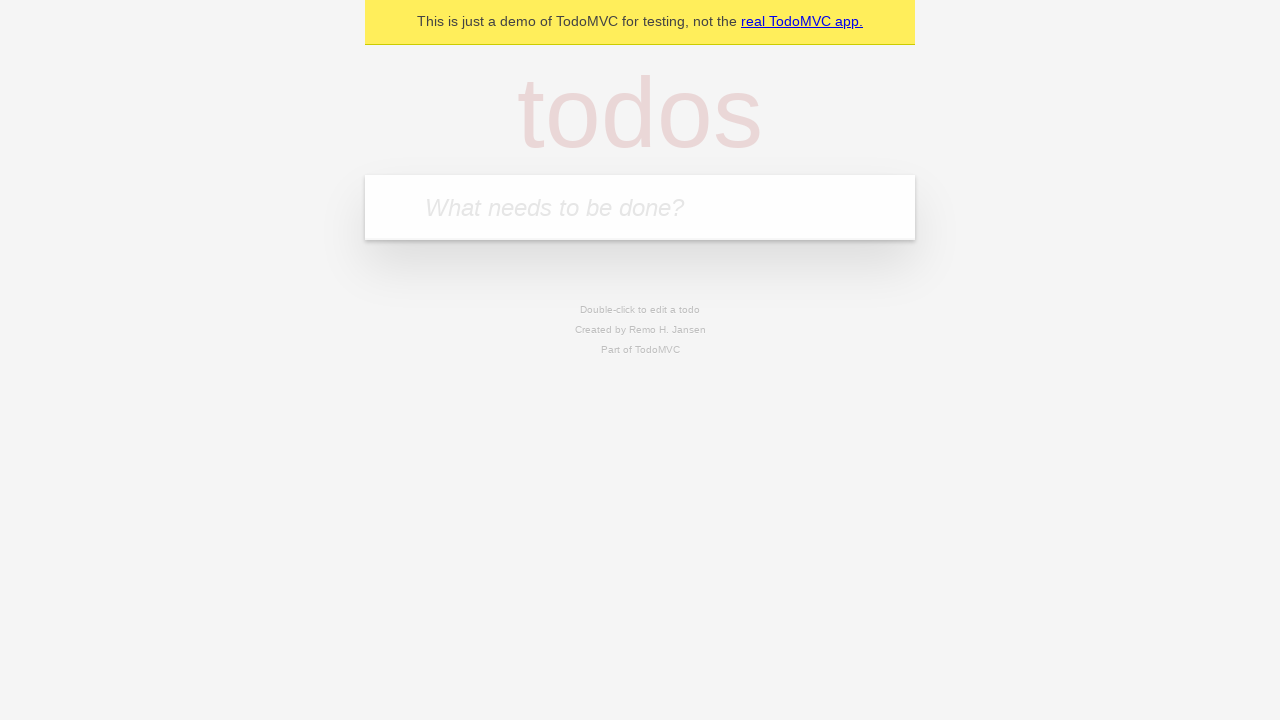

Filled todo input with 'buy some cheese' on internal:attr=[placeholder="What needs to be done?"i]
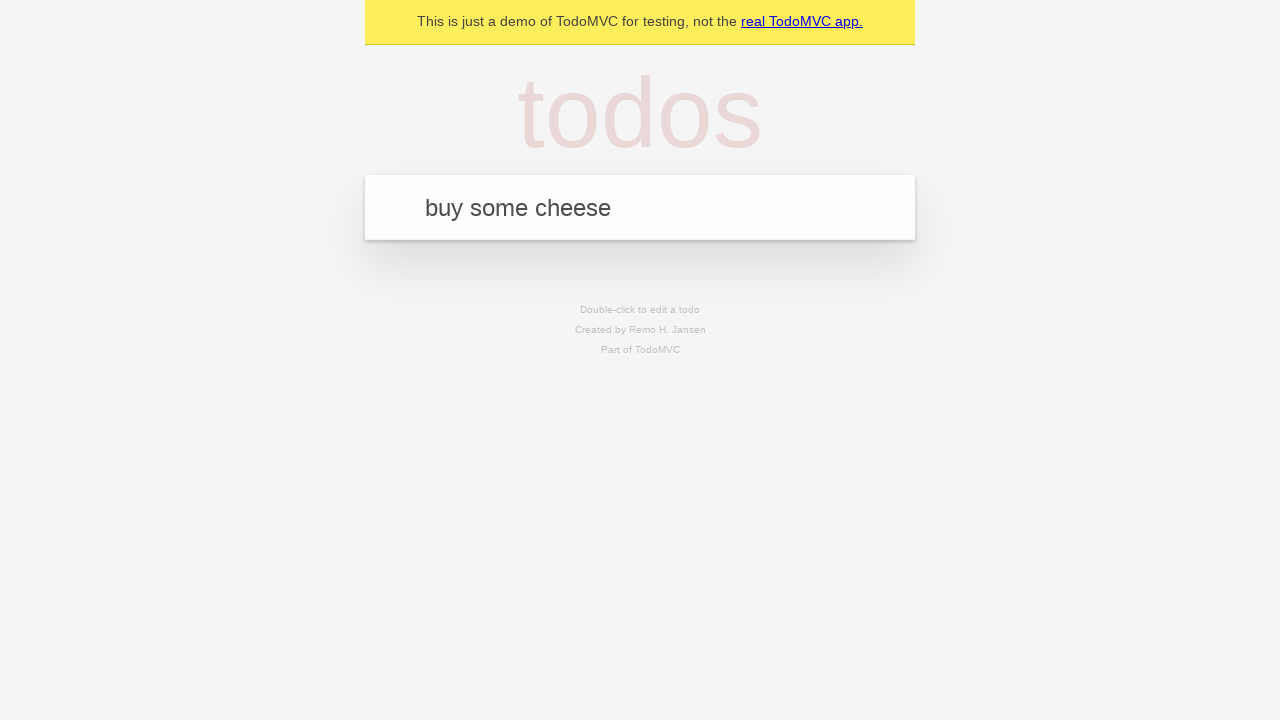

Pressed Enter to add first todo on internal:attr=[placeholder="What needs to be done?"i]
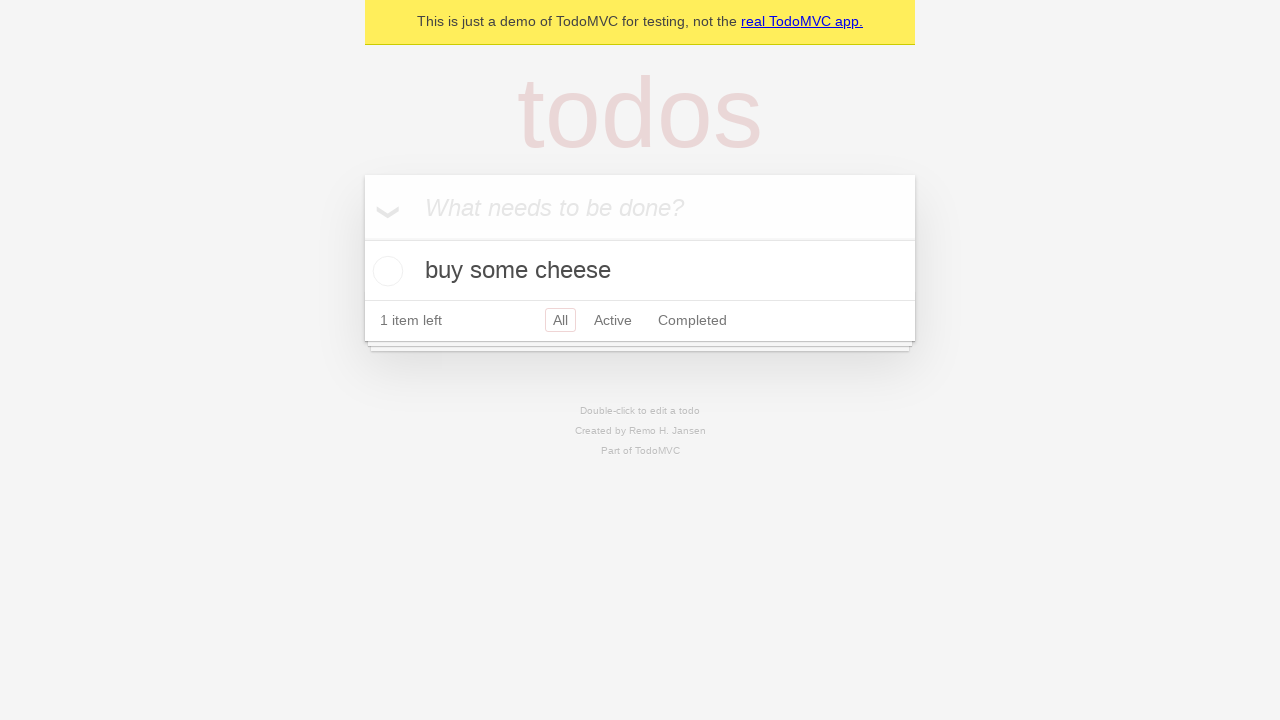

Filled todo input with 'feed the cat' on internal:attr=[placeholder="What needs to be done?"i]
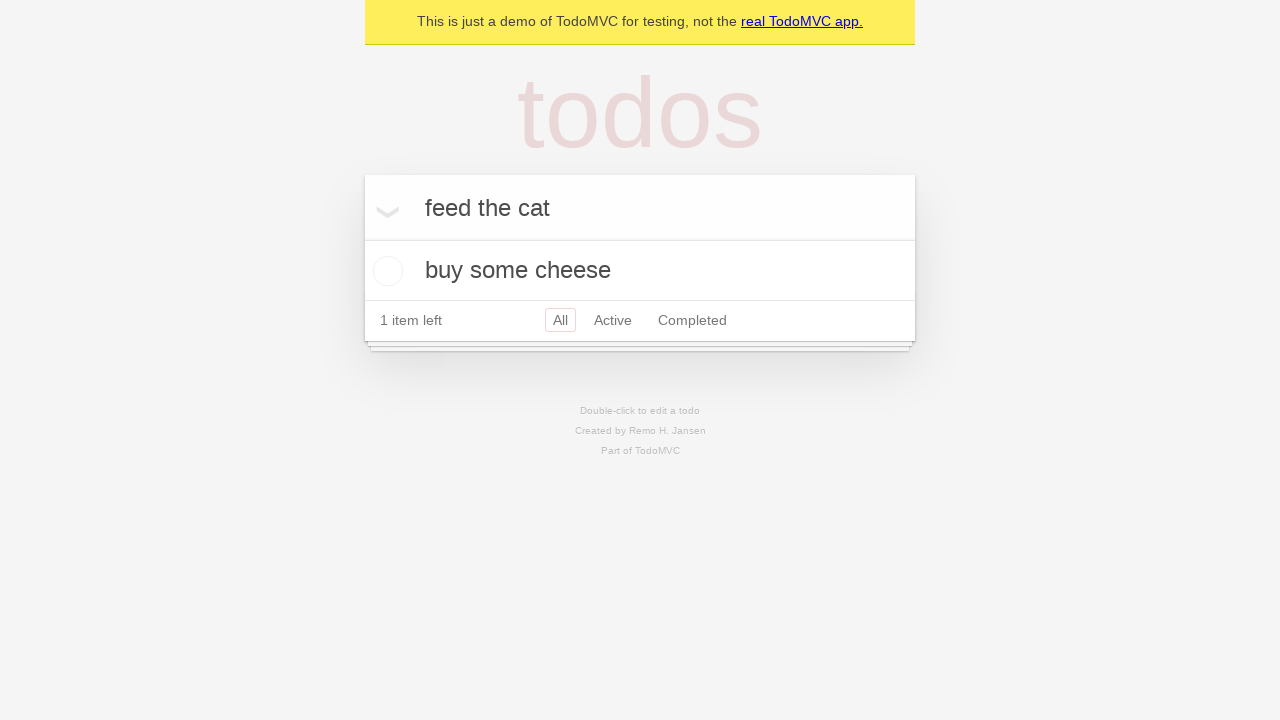

Pressed Enter to add second todo on internal:attr=[placeholder="What needs to be done?"i]
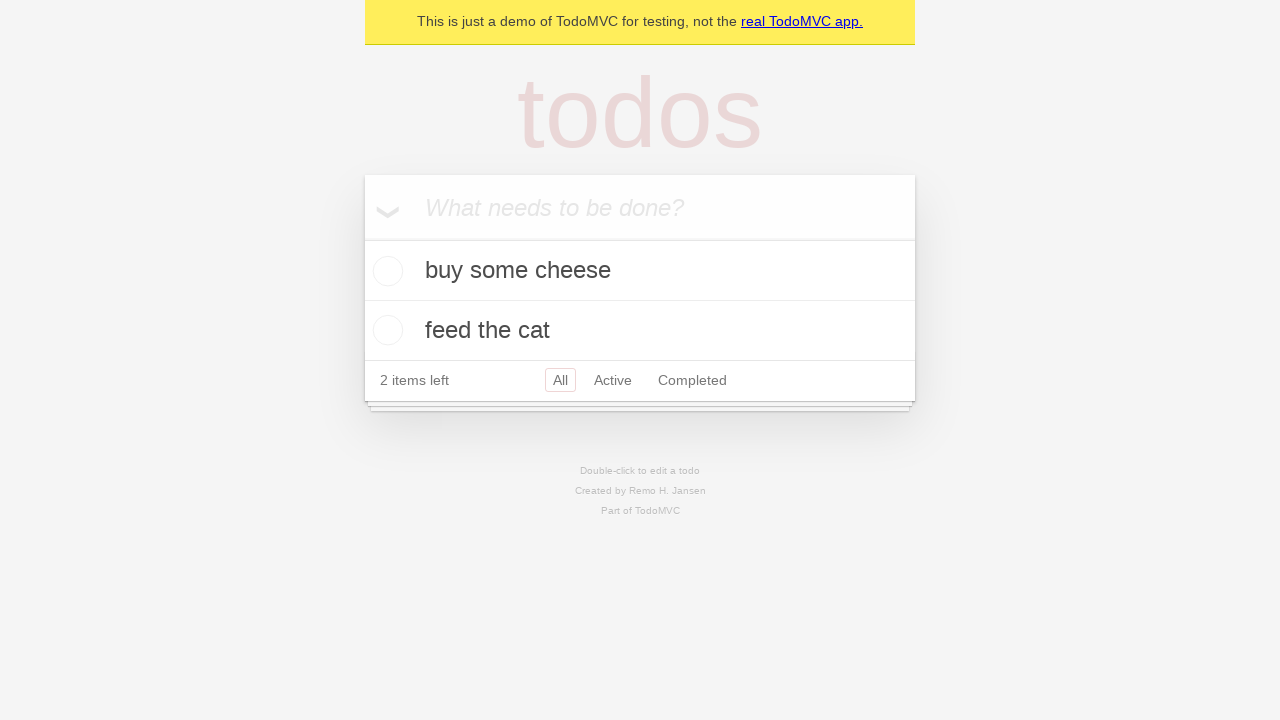

Filled todo input with 'book a doctors appointment' on internal:attr=[placeholder="What needs to be done?"i]
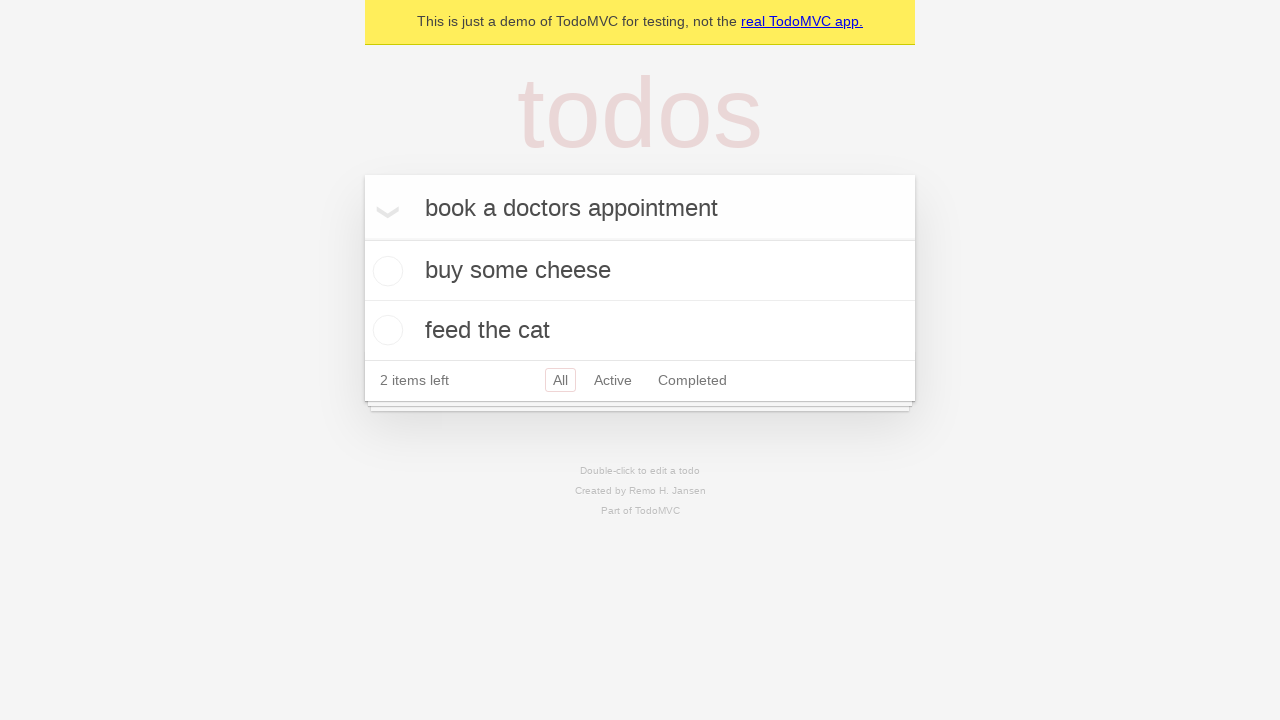

Pressed Enter to add third todo on internal:attr=[placeholder="What needs to be done?"i]
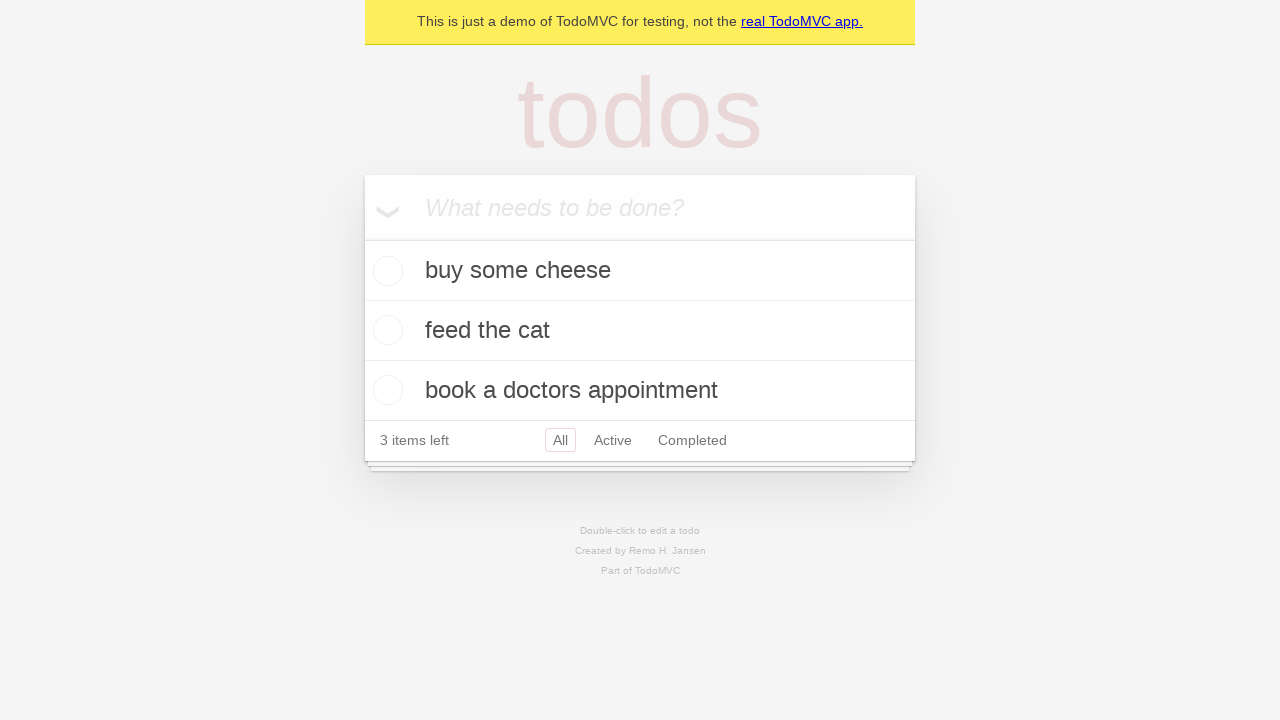

Waited for all todos to load
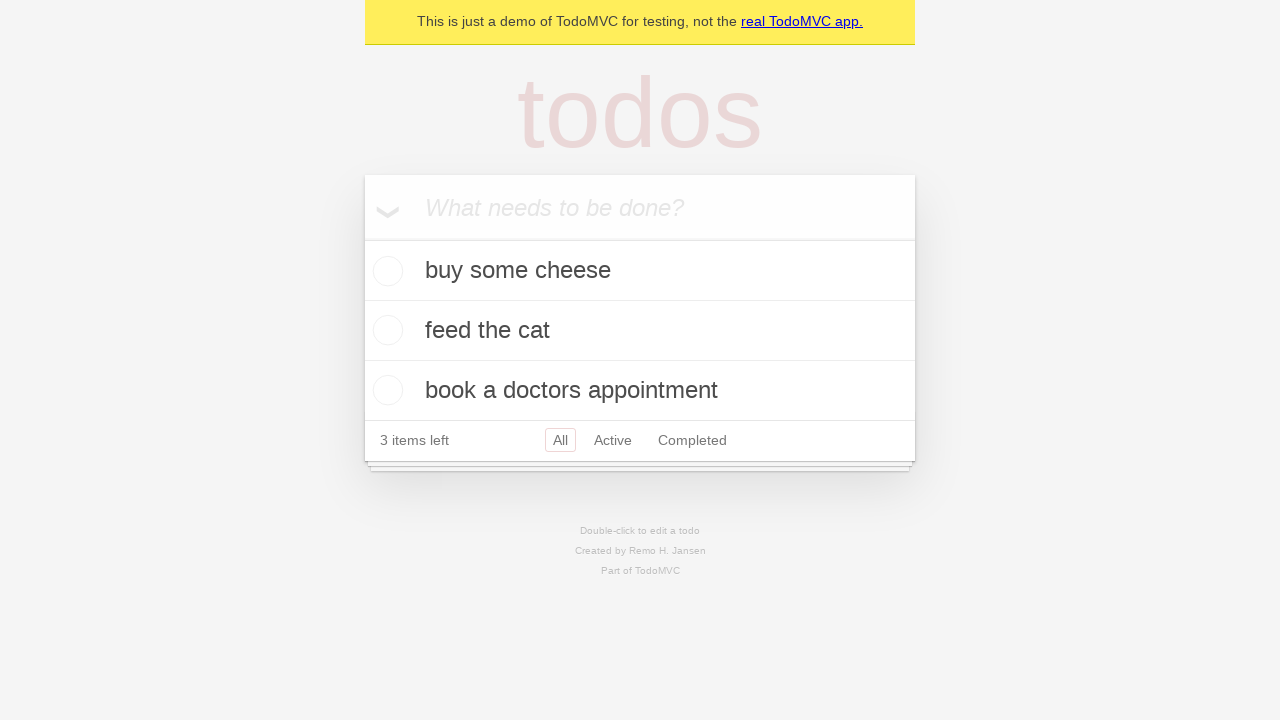

Checked toggle-all checkbox to mark all todos as complete at (382, 206) on label[for="toggle-all"]
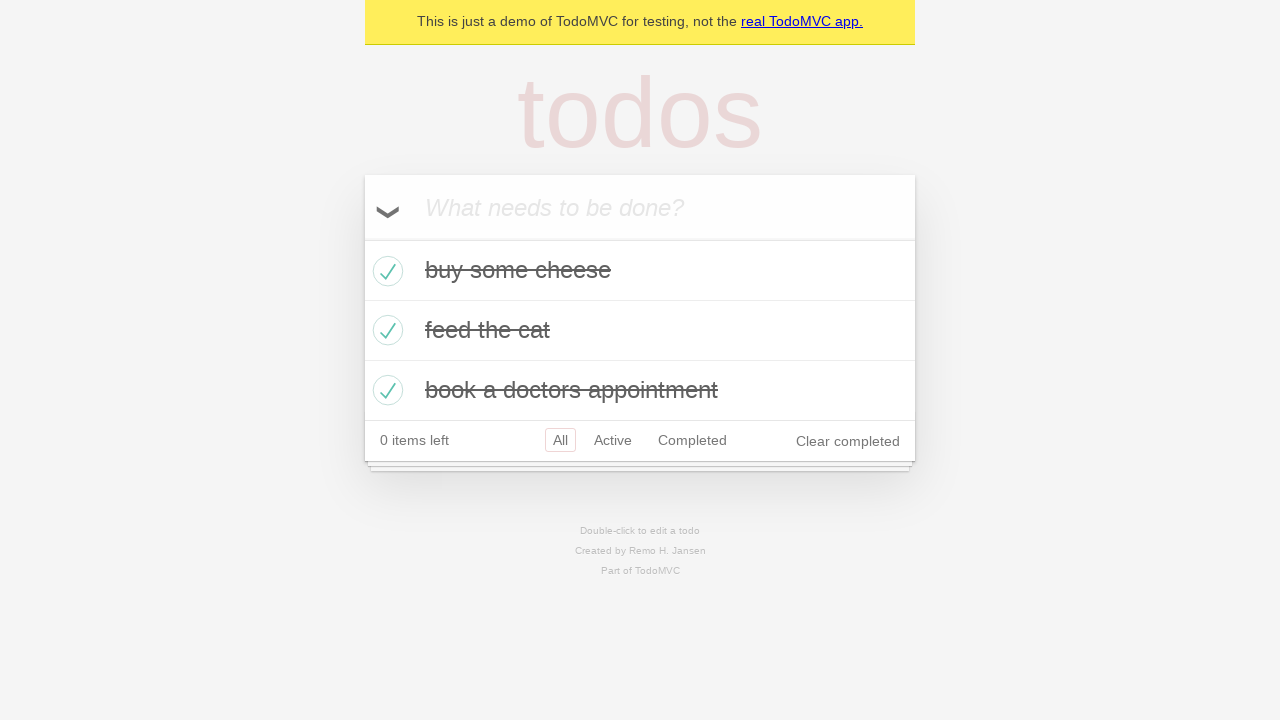

Unchecked toggle-all checkbox to clear complete state of all todos at (382, 206) on label[for="toggle-all"]
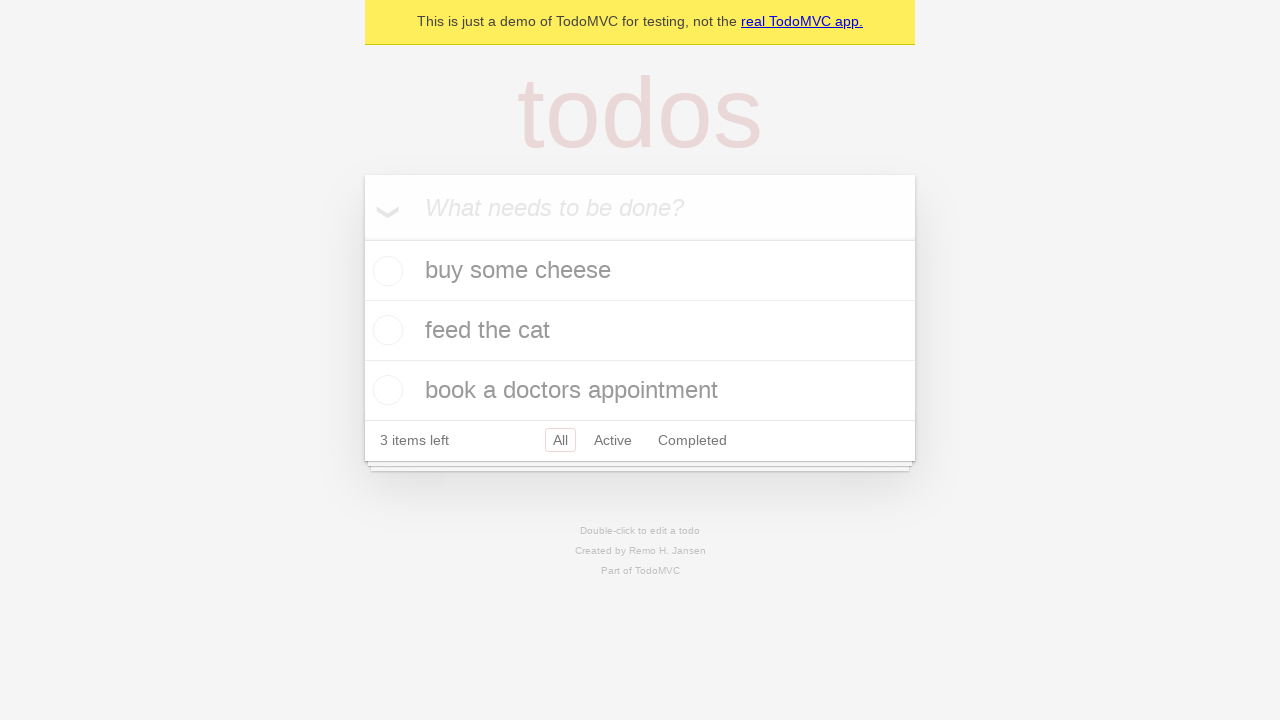

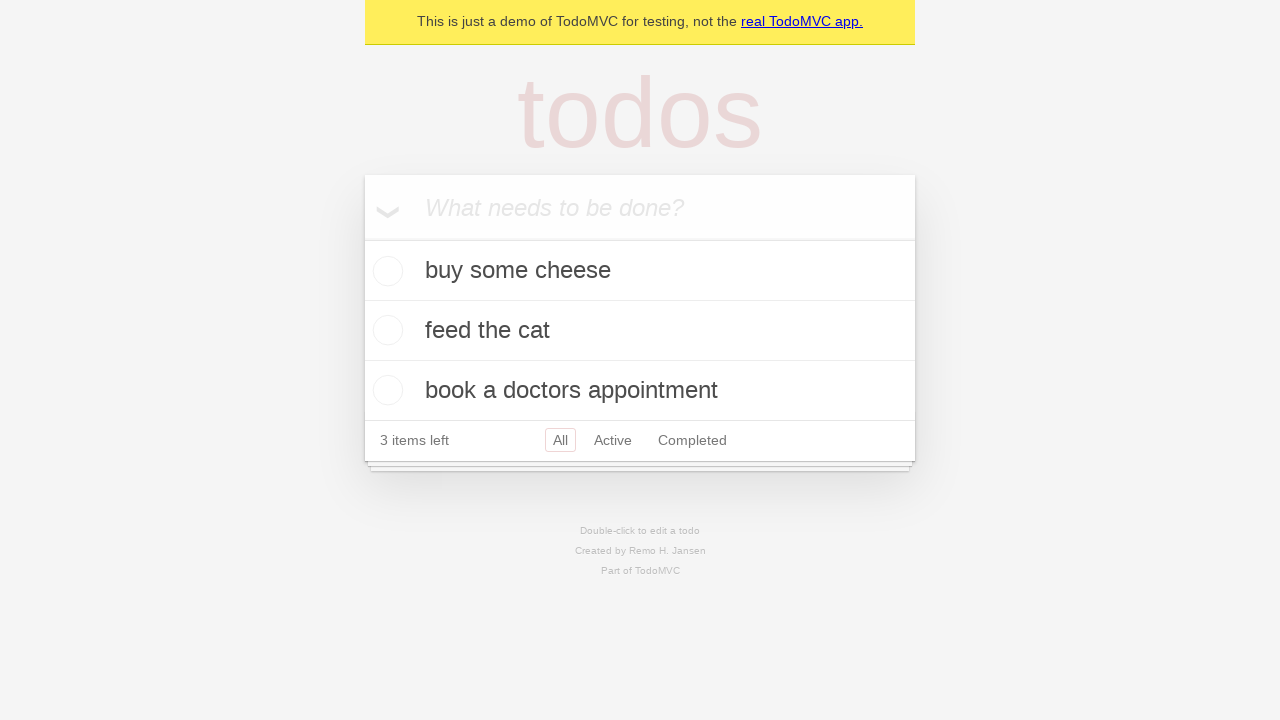